Tests user registration form by filling in first name, last name, username, and password fields, then submitting the registration

Starting URL: http://webapps.tekstac.com/Shopify/

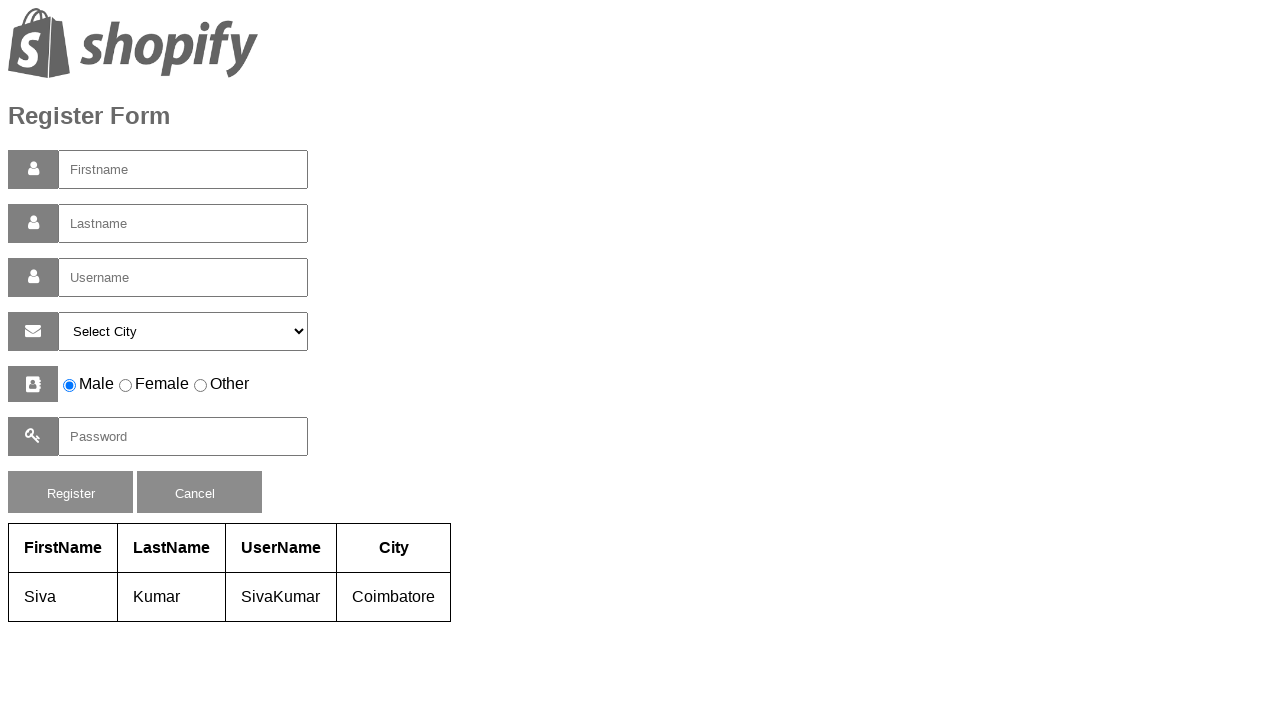

Filled first name field with 'Rahul' on #firstname
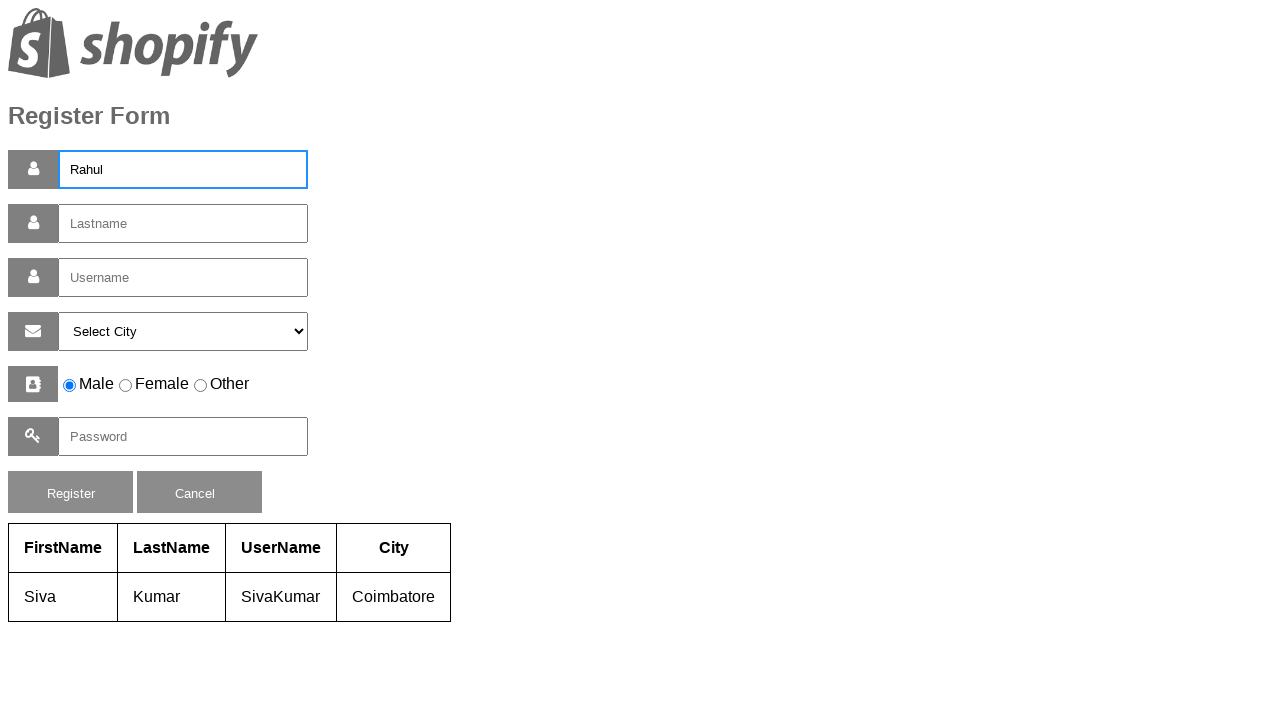

Filled last name field with 'Dravid' on #lastname
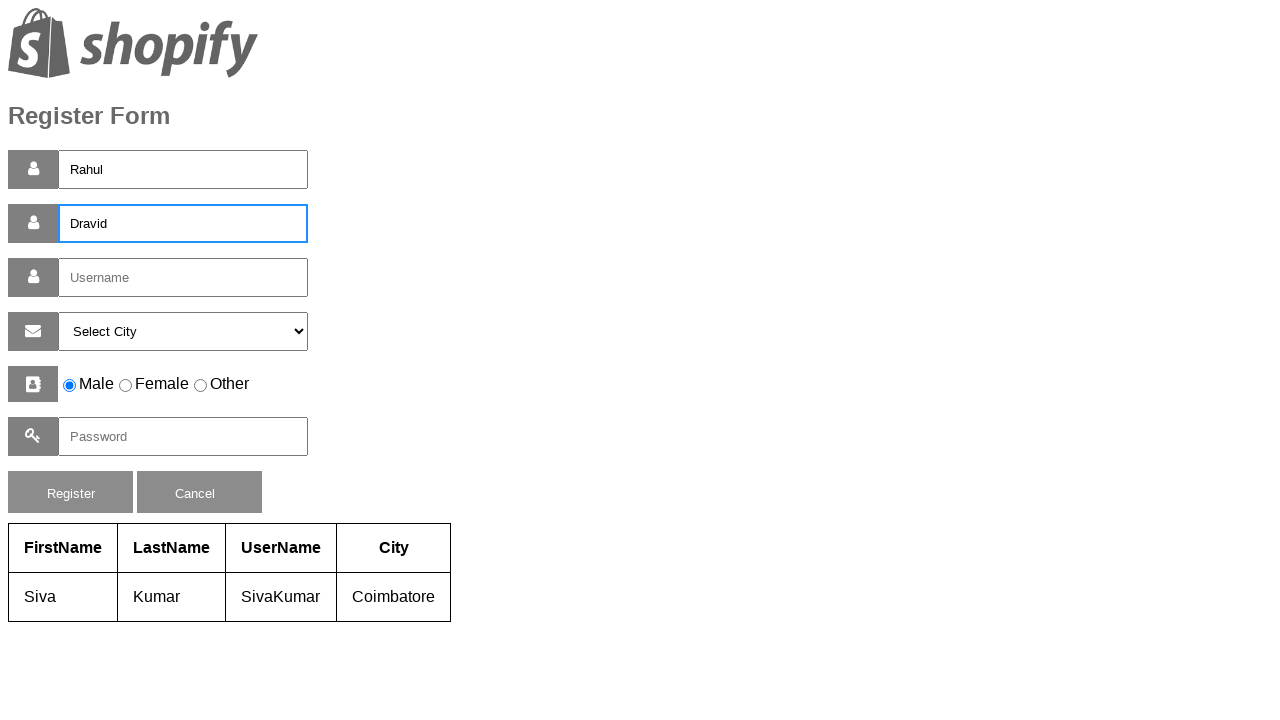

Filled username field with 'Rahul Dravid' on #username
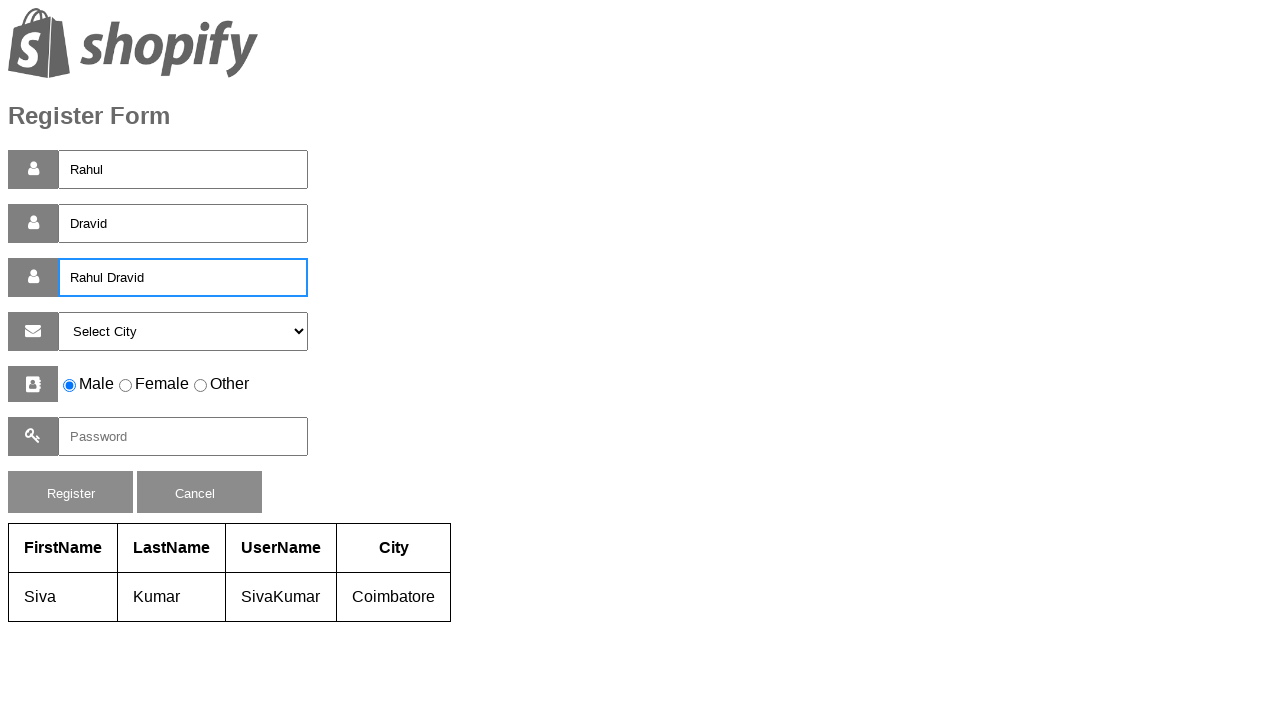

Filled password field with 'Rahul//Dravid' on #pass
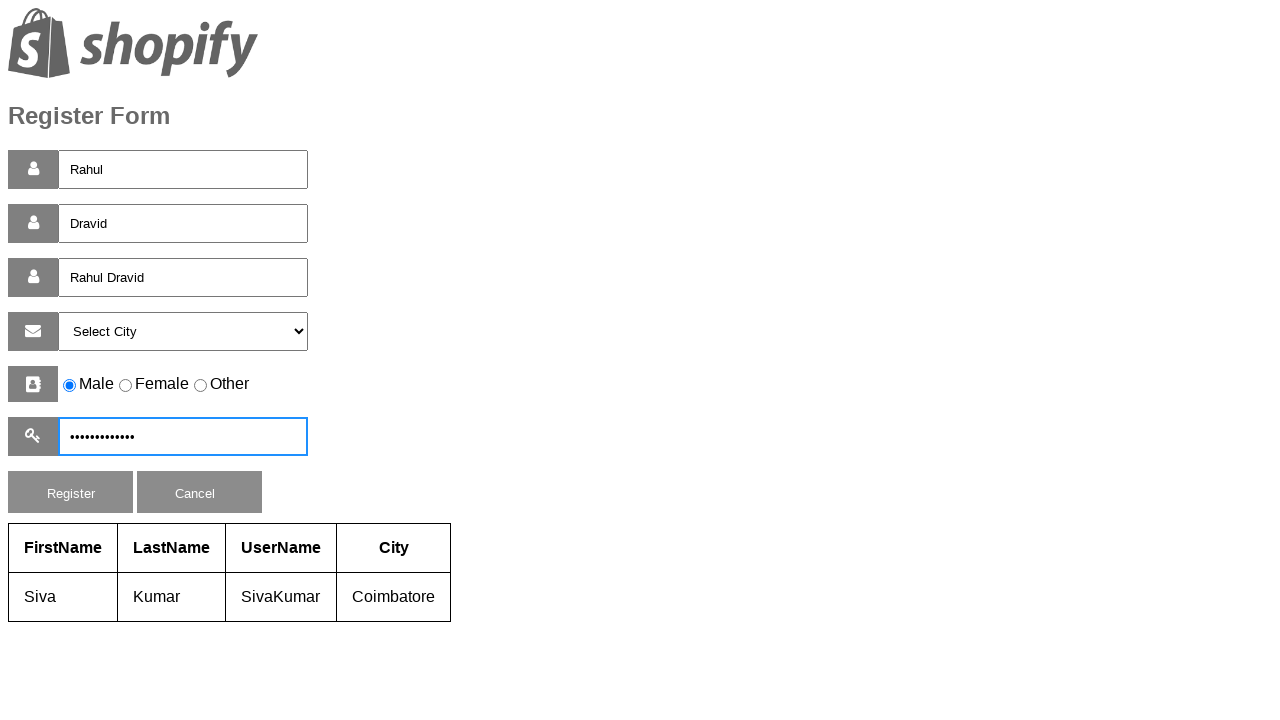

Clicked register button to submit registration form at (70, 492) on #reg
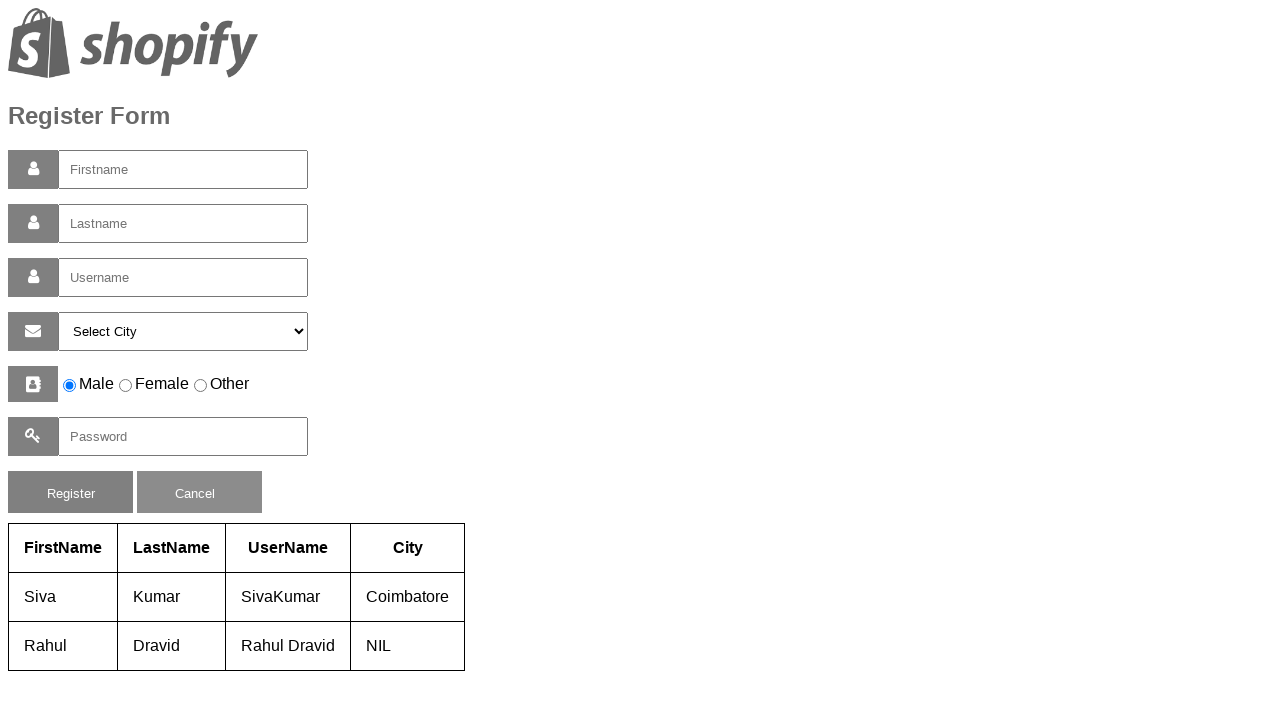

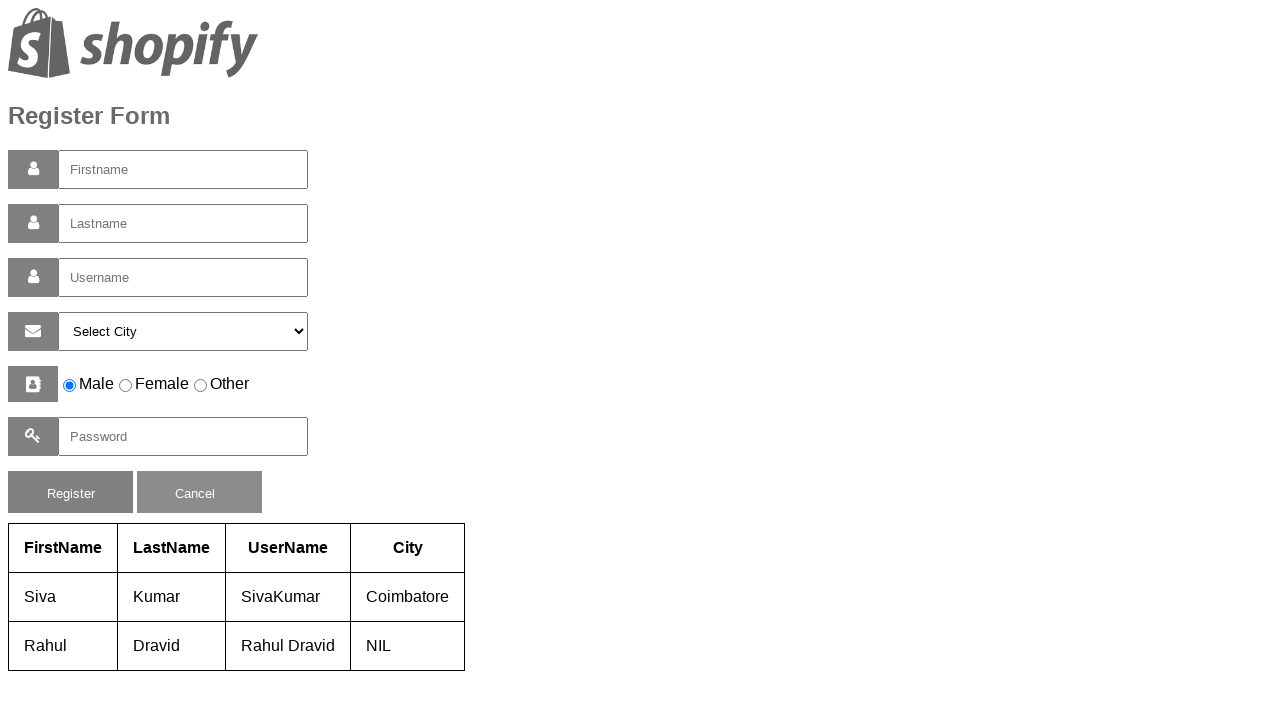